Navigates to GitHub homepage and verifies the page loads successfully by waiting for the page to be ready.

Starting URL: https://github.com

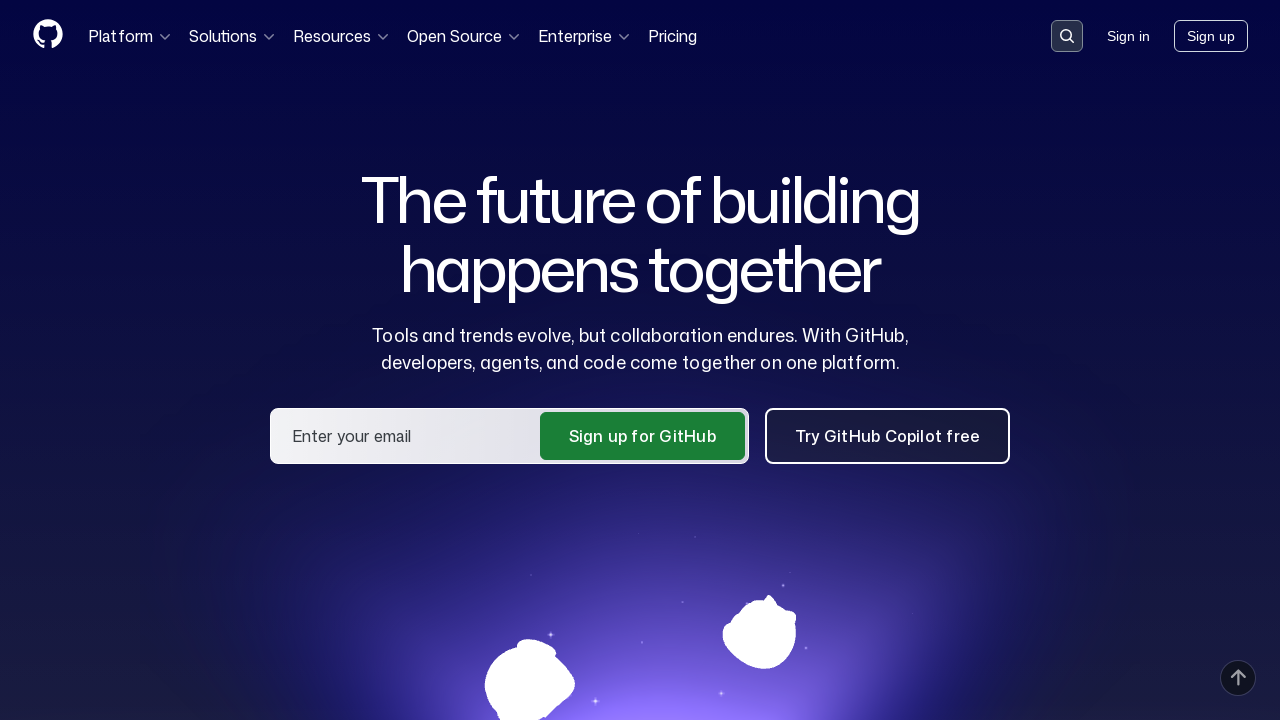

Navigated to GitHub homepage
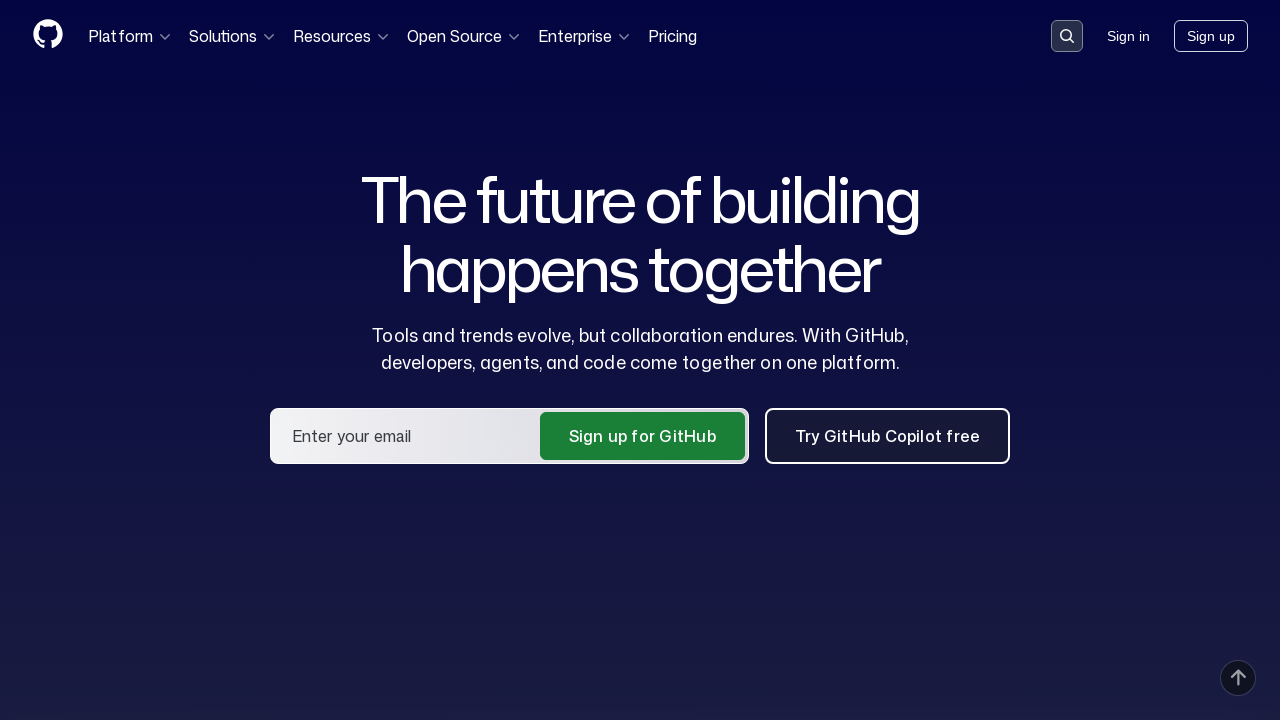

Page DOM content loaded
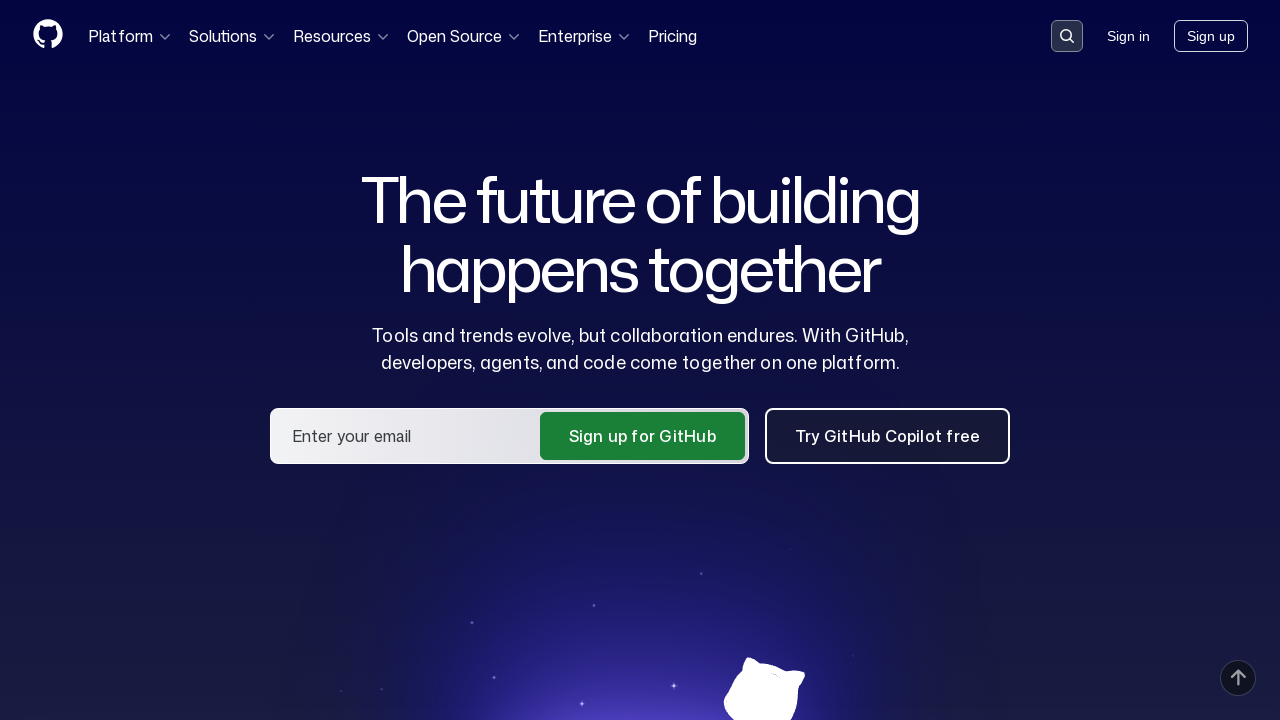

GitHub homepage header element loaded successfully
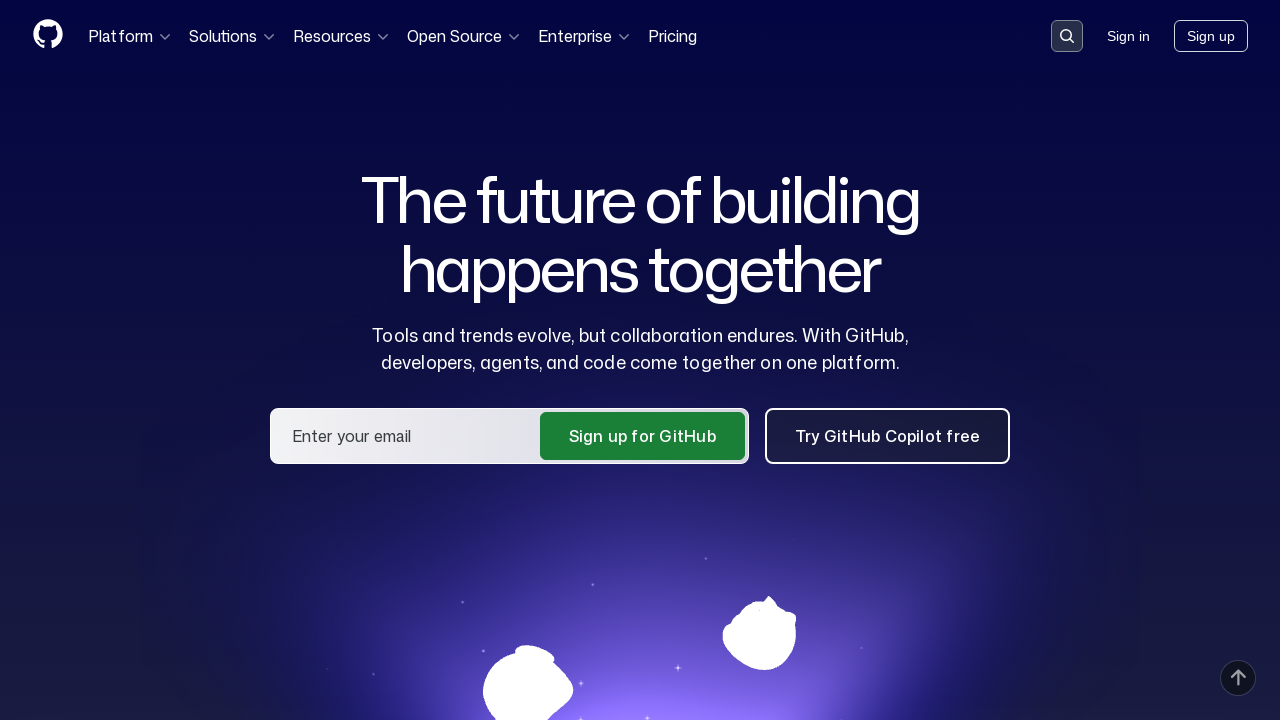

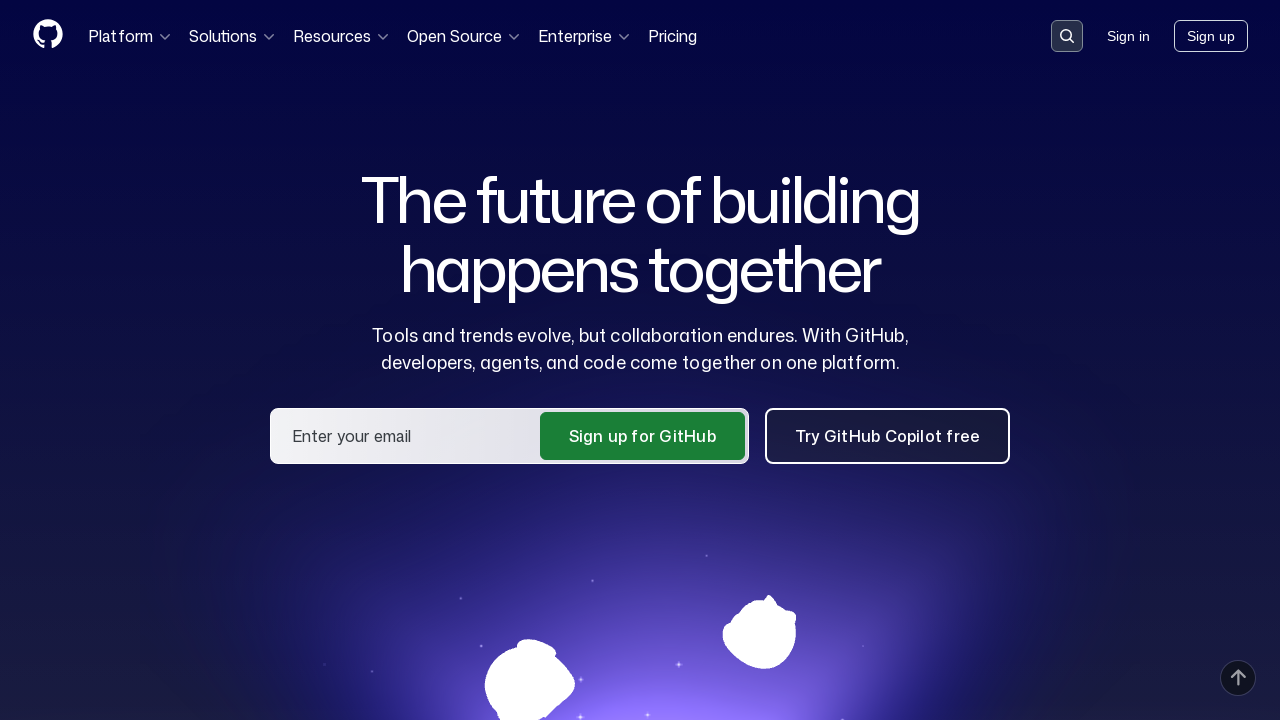